Tests that the email field validates email format correctly

Starting URL: https://phptravels.net/signup

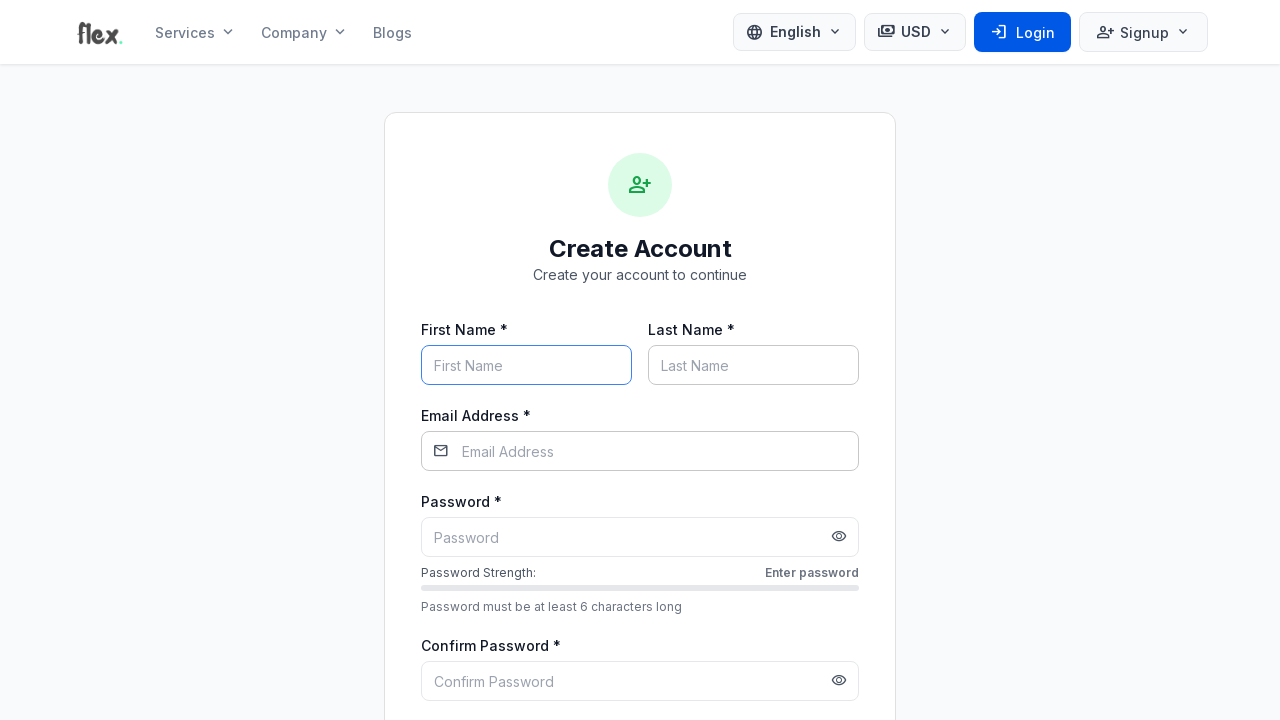

Signup form loaded and became visible
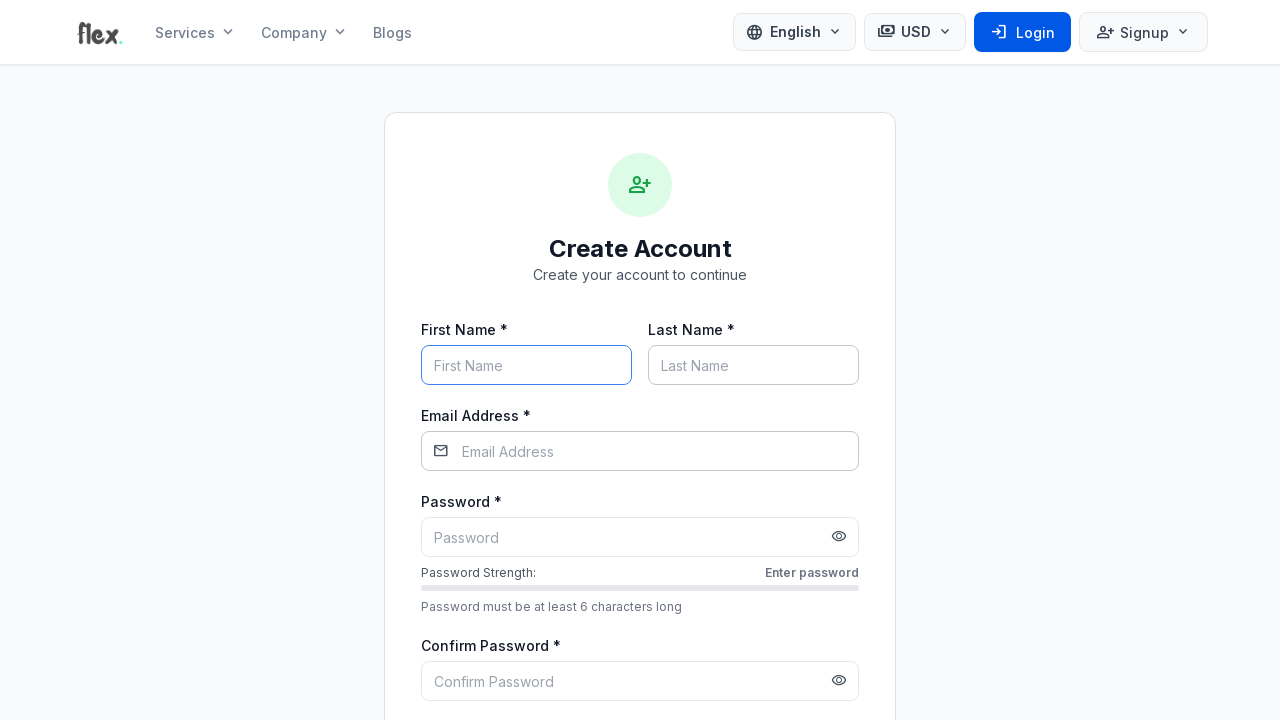

Set email field with invalid format 'emailTeste@@'
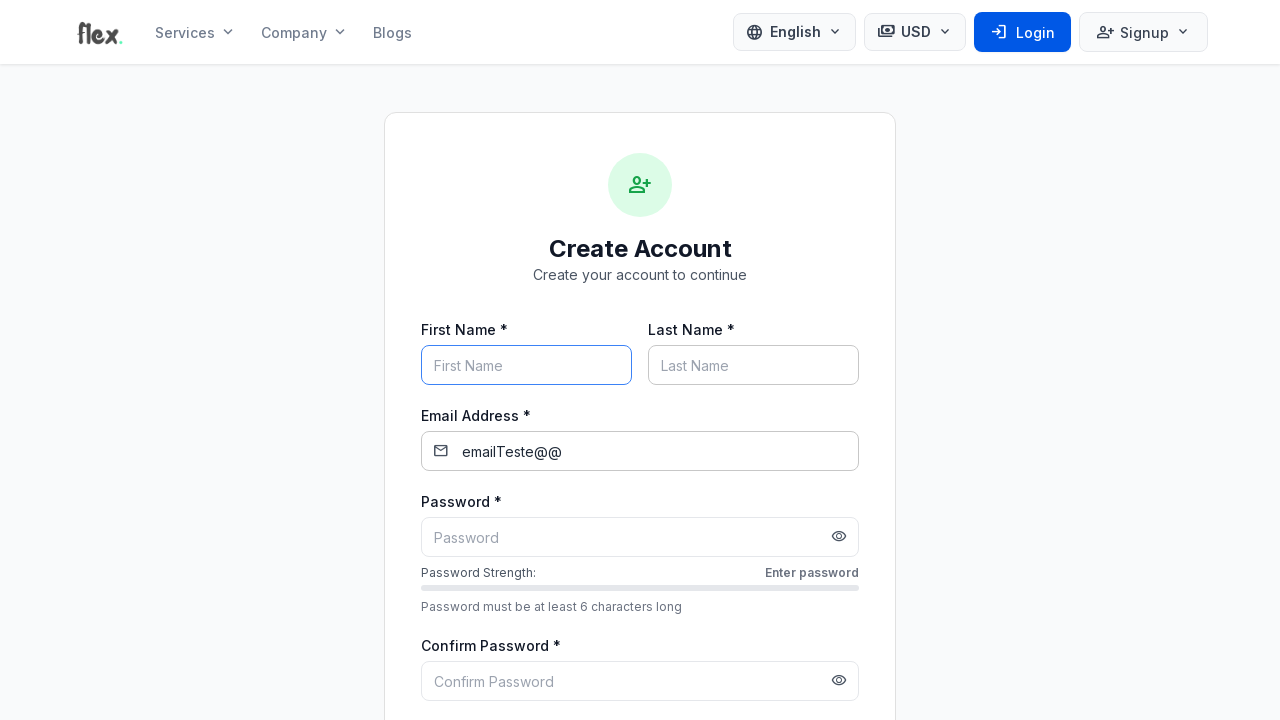

Waited 3 seconds for email validation to process
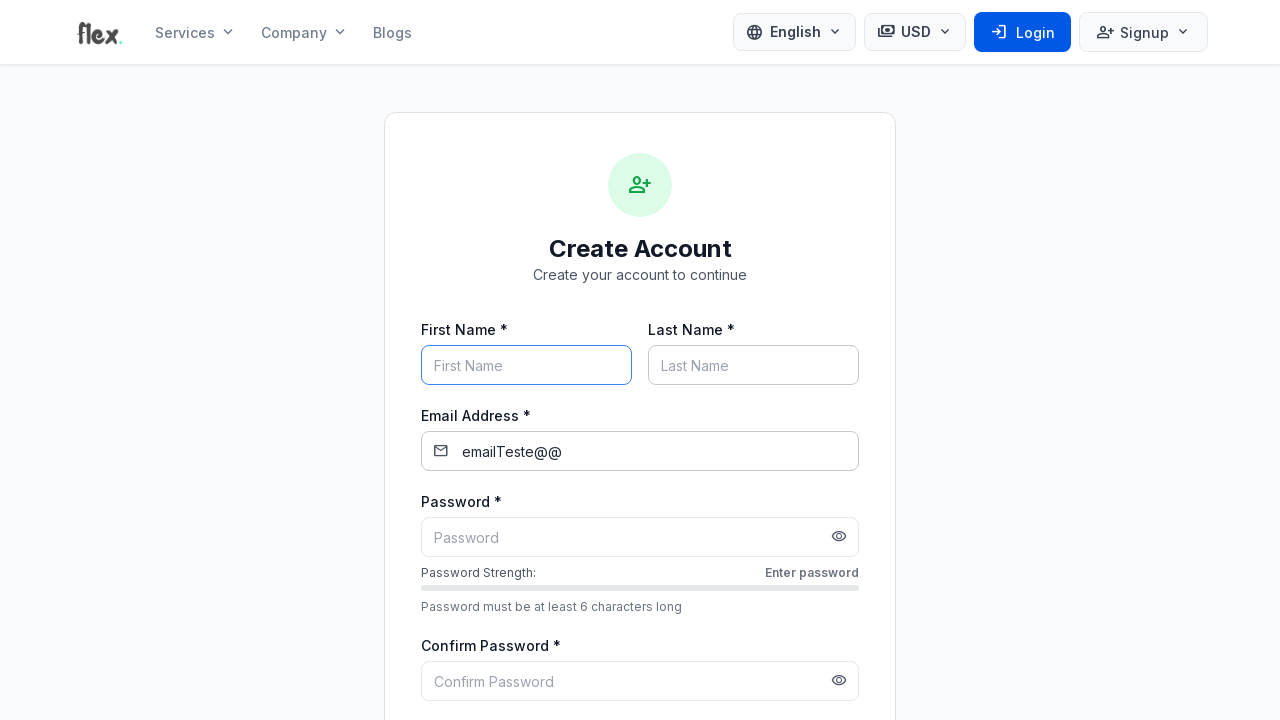

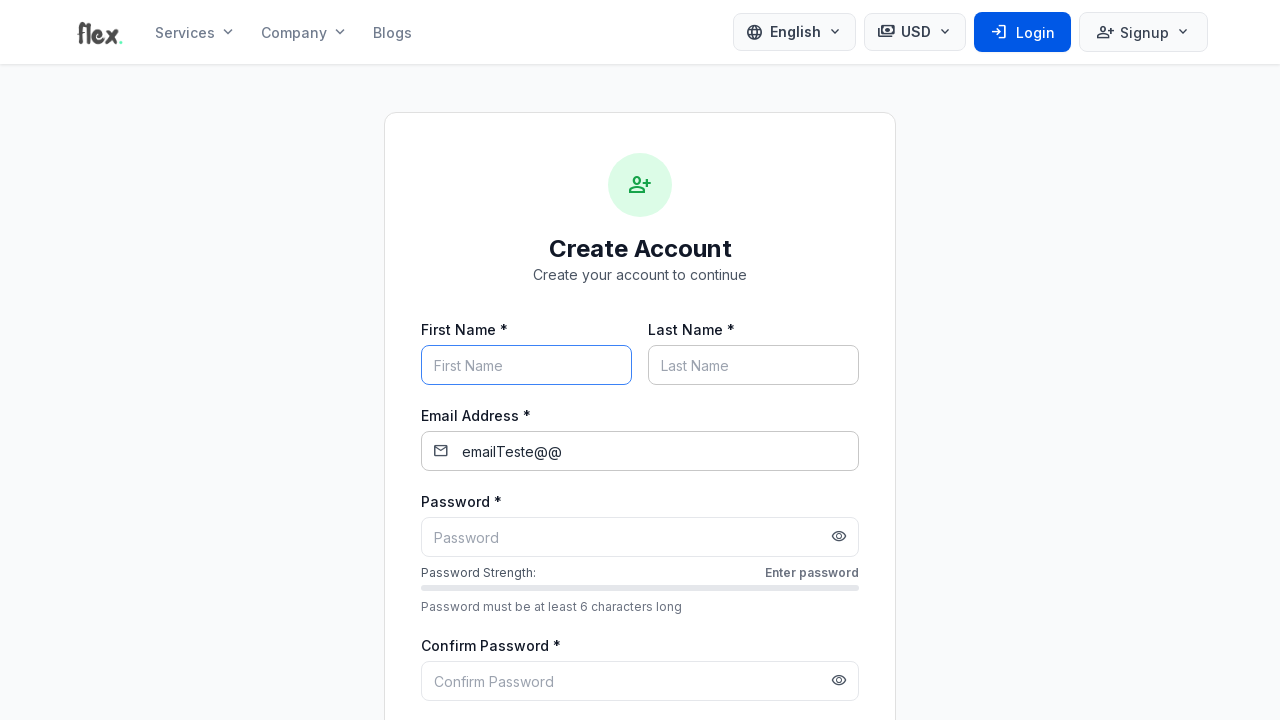